Tests the horizontal slider by pressing the right arrow key multiple times to set the slider value to 3.5.

Starting URL: https://the-internet.herokuapp.com/

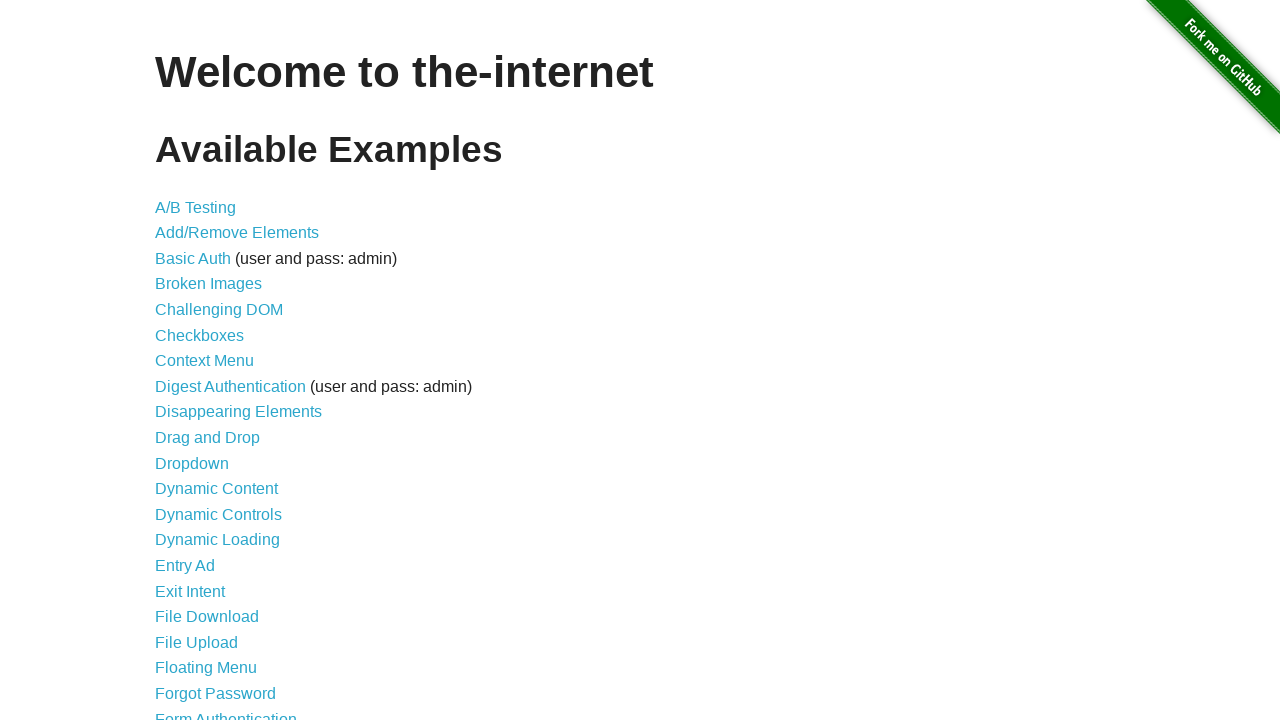

Clicked on Horizontal Slider link at (214, 361) on a >> internal:has-text="Horizontal Slider"i
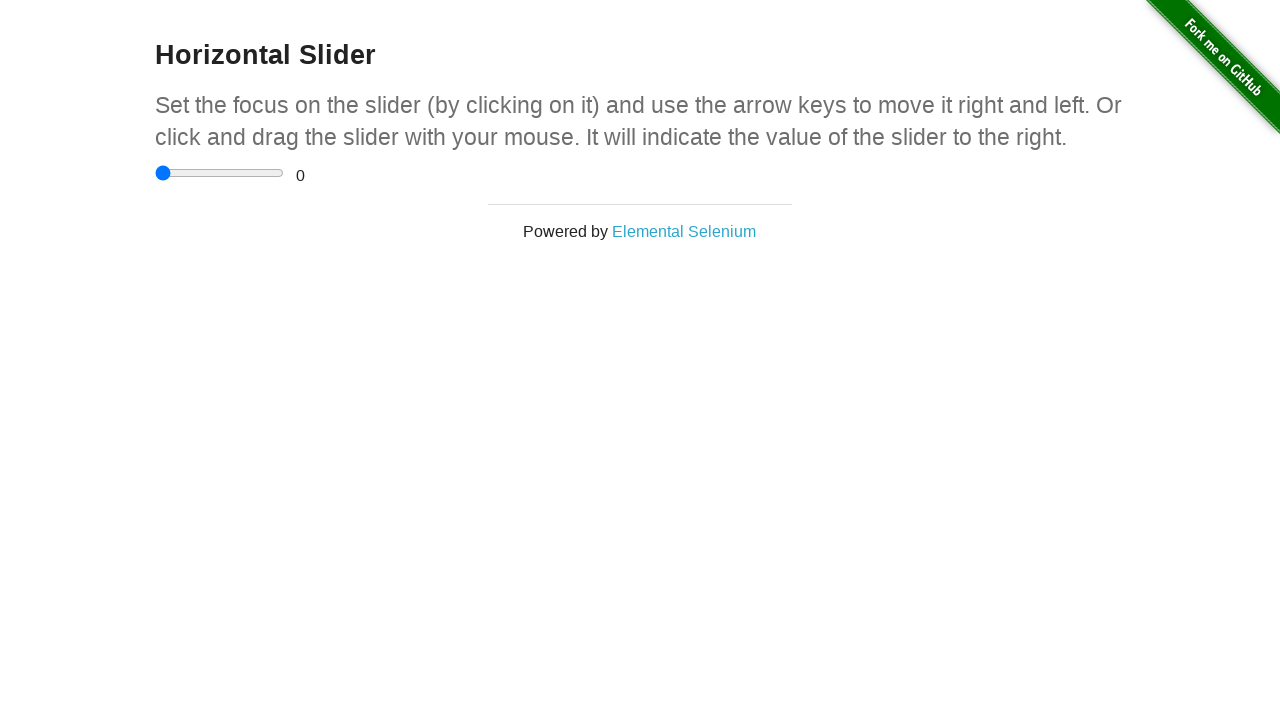

Located the horizontal slider element
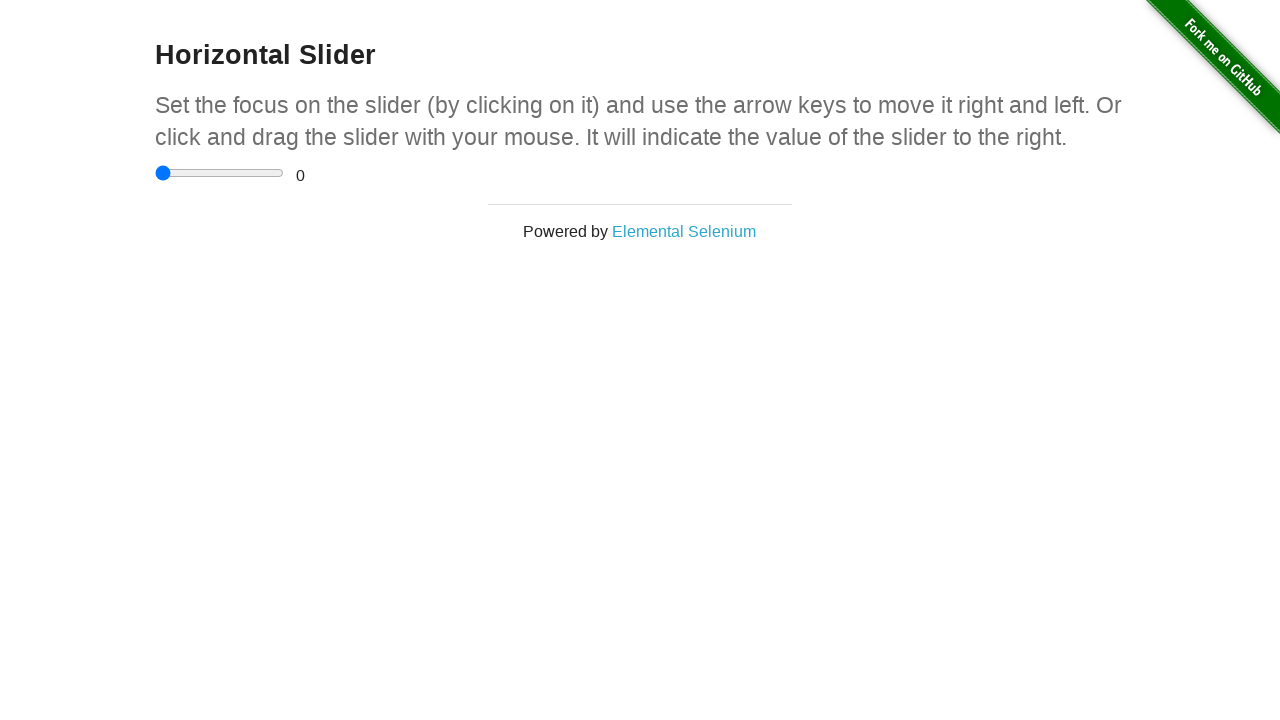

Pressed ArrowRight key on slider (press 1 of 7) on input[type="range"]
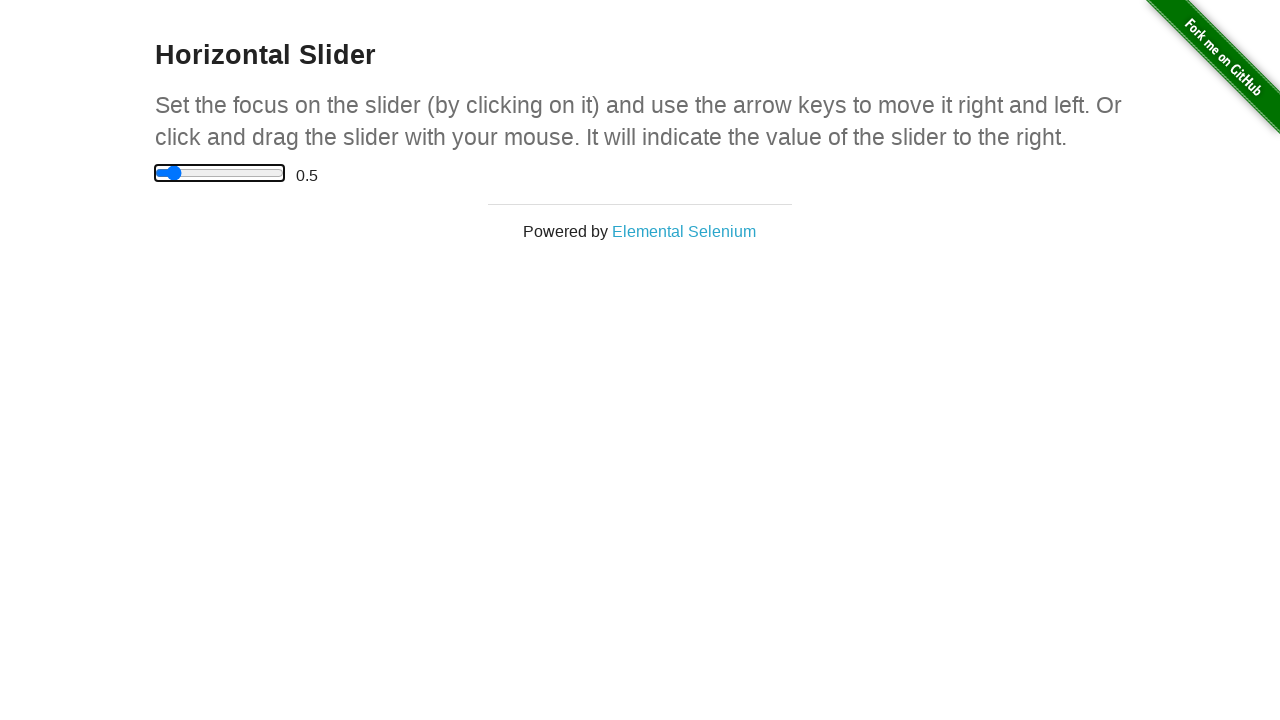

Pressed ArrowRight key on slider (press 2 of 7) on input[type="range"]
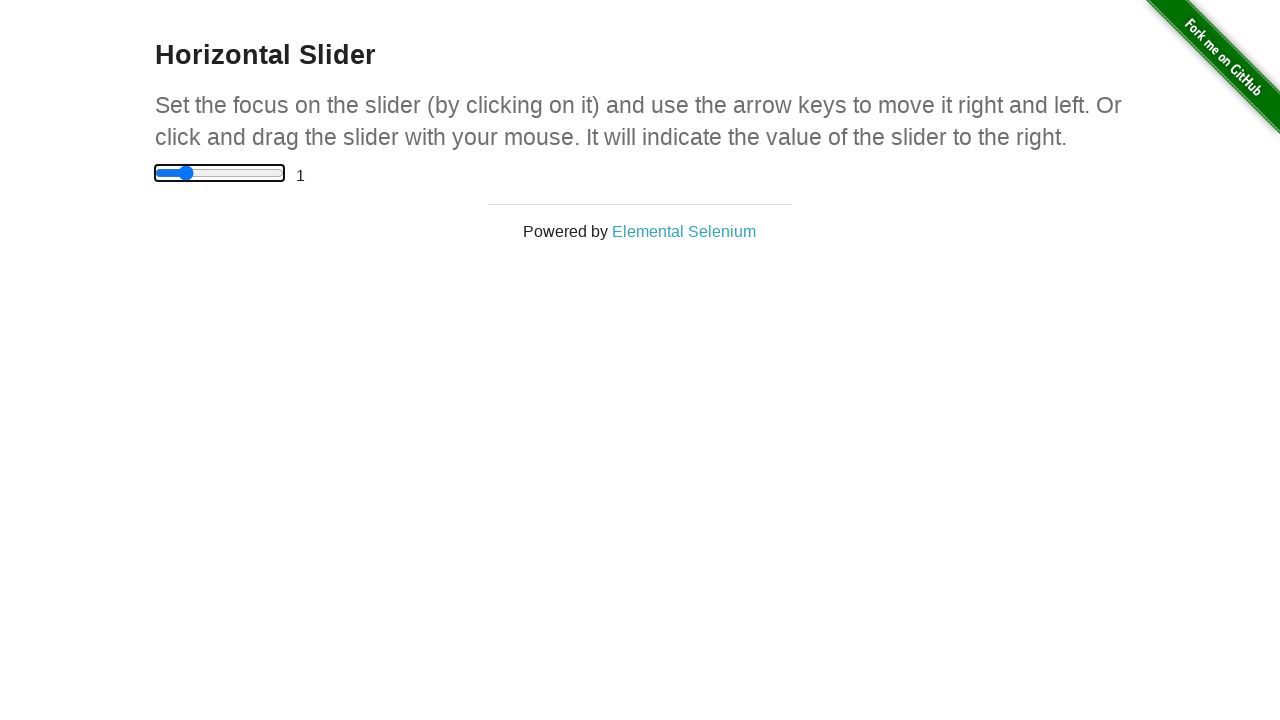

Pressed ArrowRight key on slider (press 3 of 7) on input[type="range"]
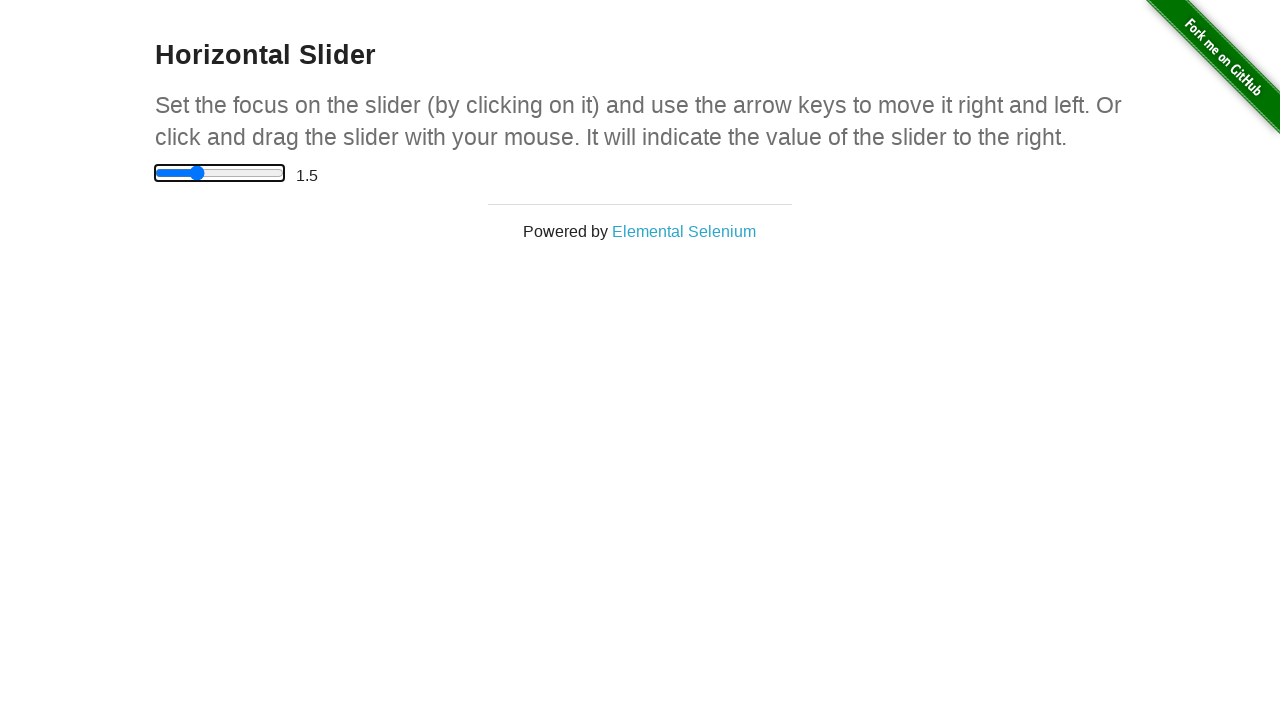

Pressed ArrowRight key on slider (press 4 of 7) on input[type="range"]
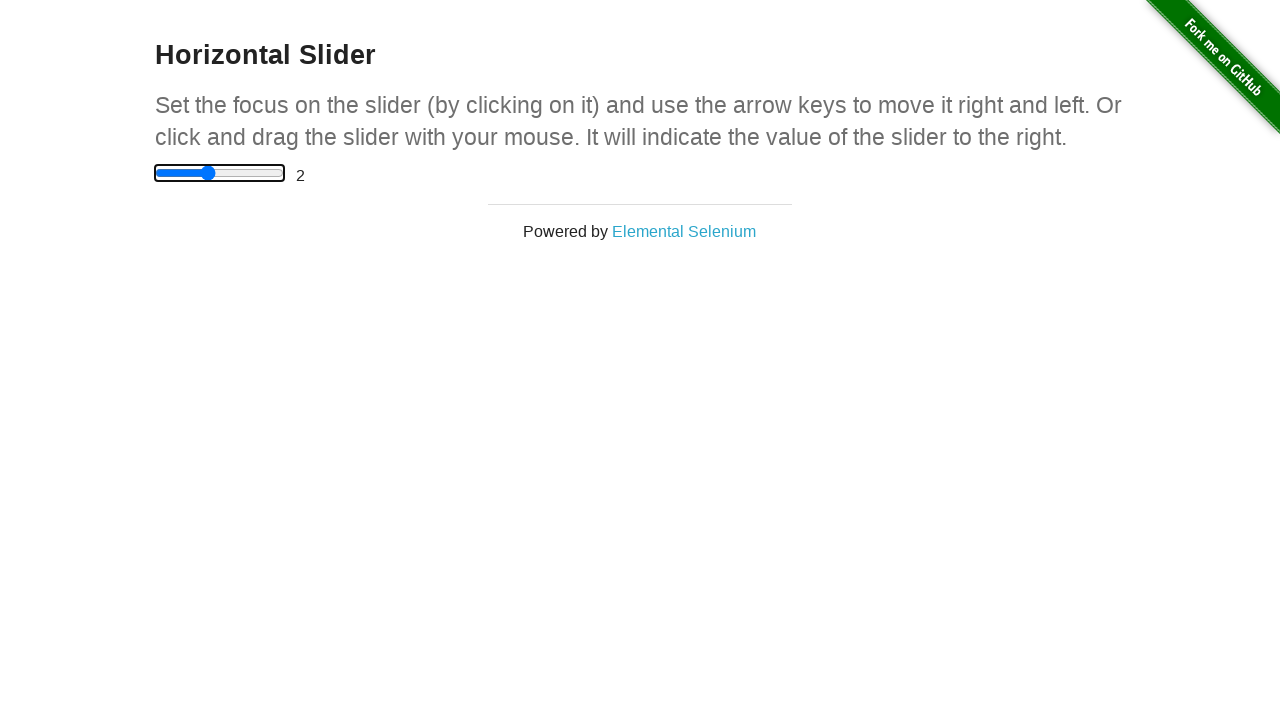

Pressed ArrowRight key on slider (press 5 of 7) on input[type="range"]
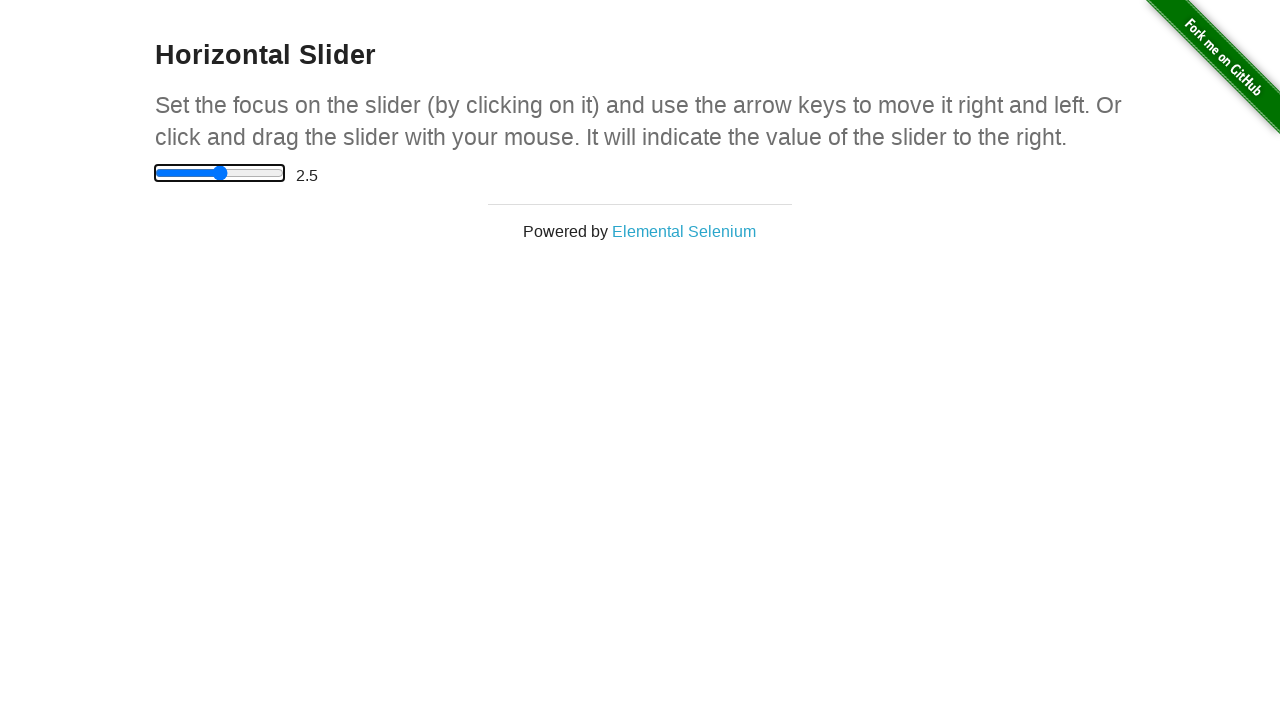

Pressed ArrowRight key on slider (press 6 of 7) on input[type="range"]
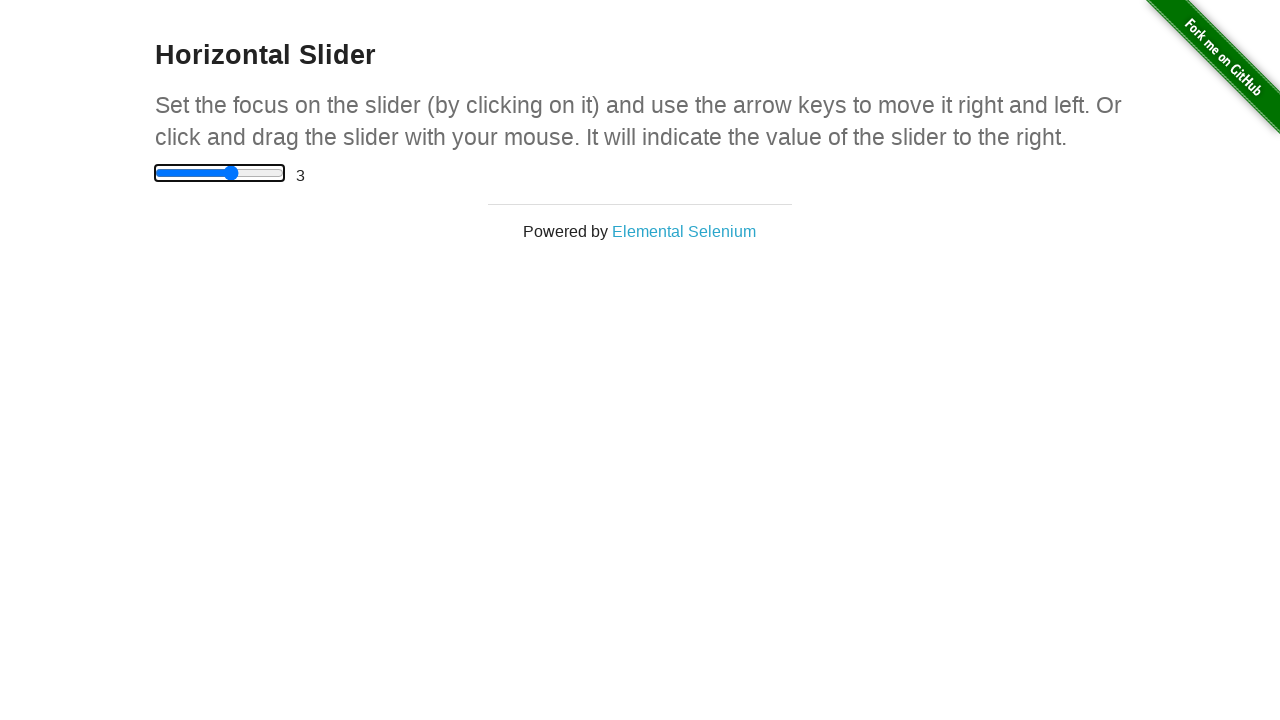

Pressed ArrowRight key on slider (press 7 of 7) on input[type="range"]
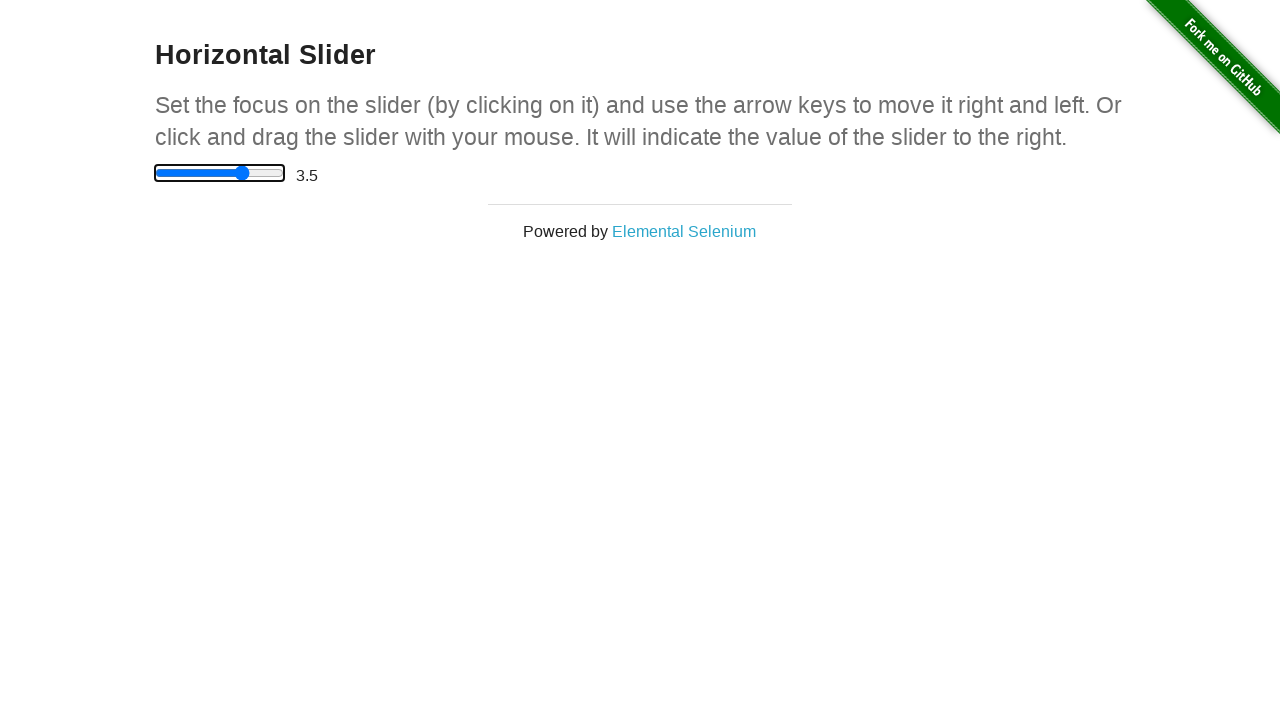

Waited 300ms for slider value to update
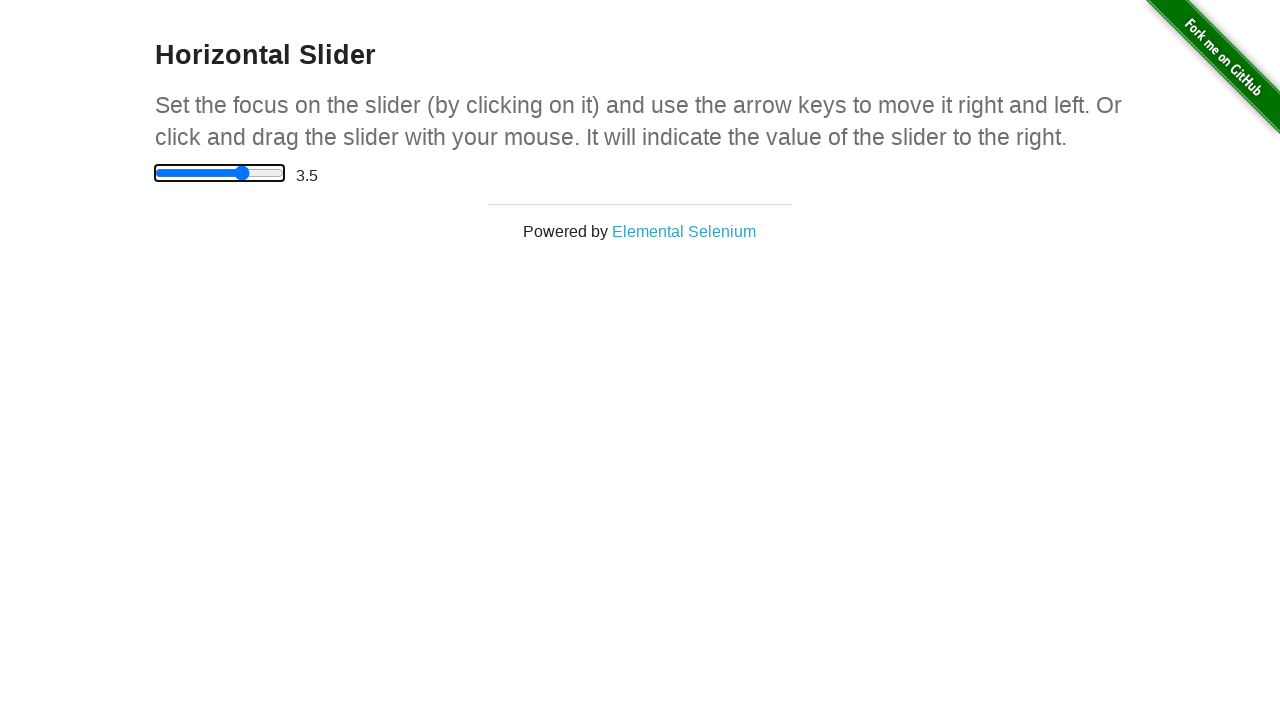

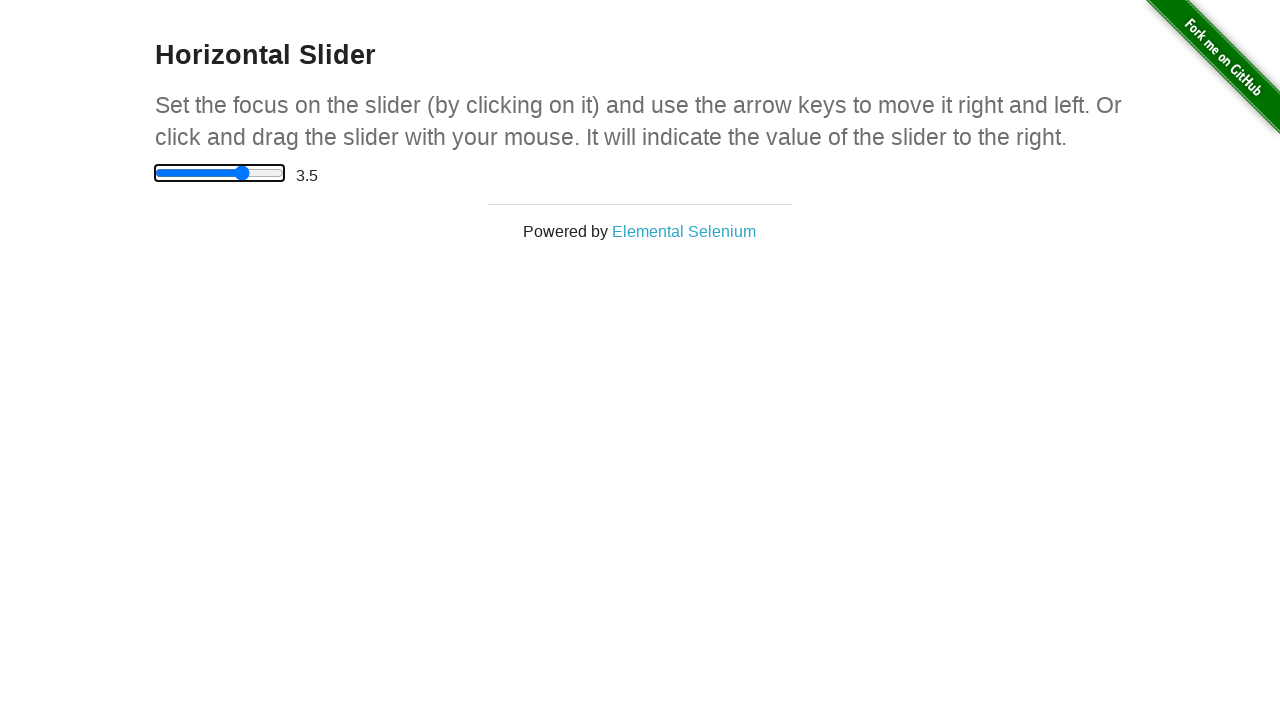